Tests login form validation with empty credentials by typing credentials, clearing both fields, clicking login, and verifying the "Username is required" error message appears.

Starting URL: https://www.saucedemo.com/

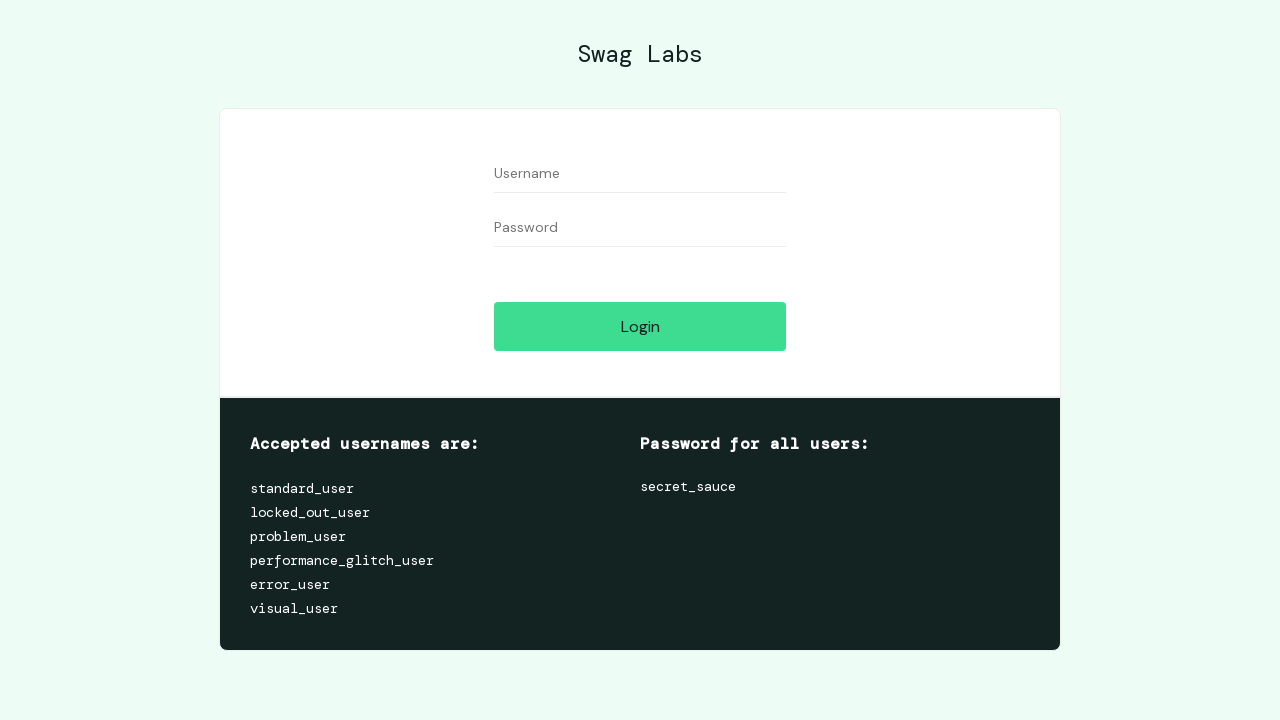

Filled username field with 'testuser' on input[data-test='username']
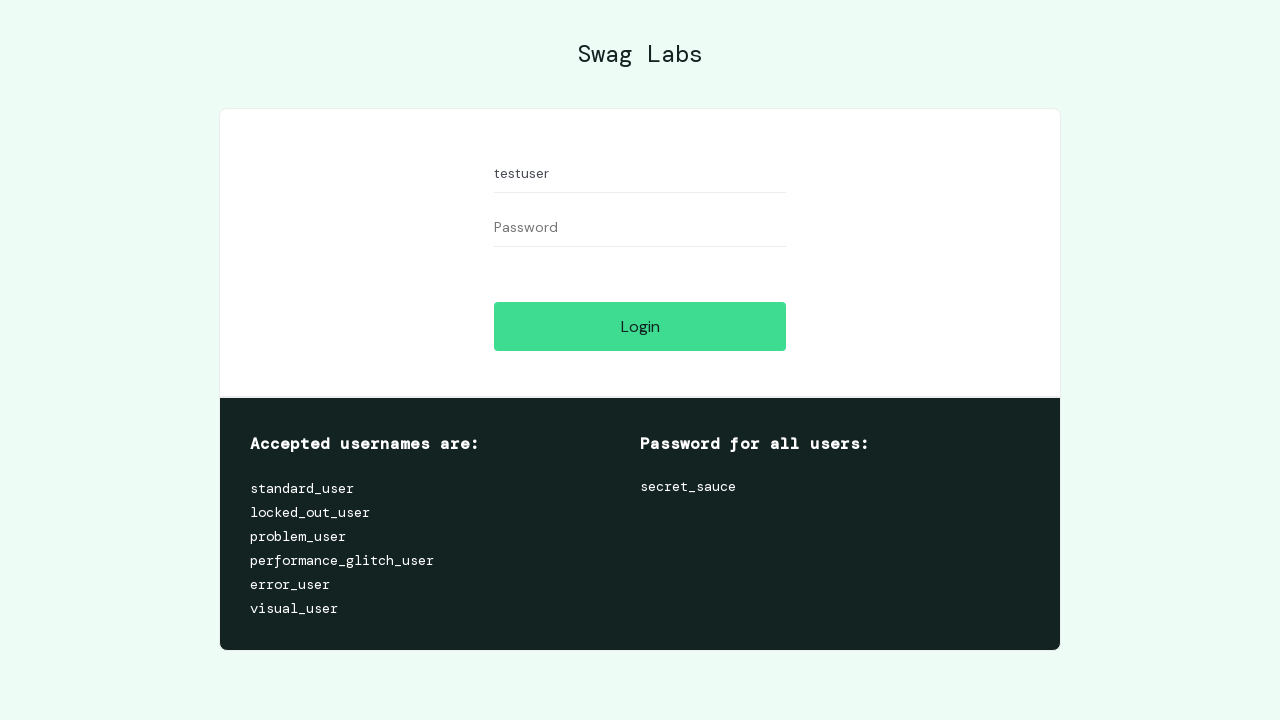

Filled password field with 'testpassword' on input[data-test='password']
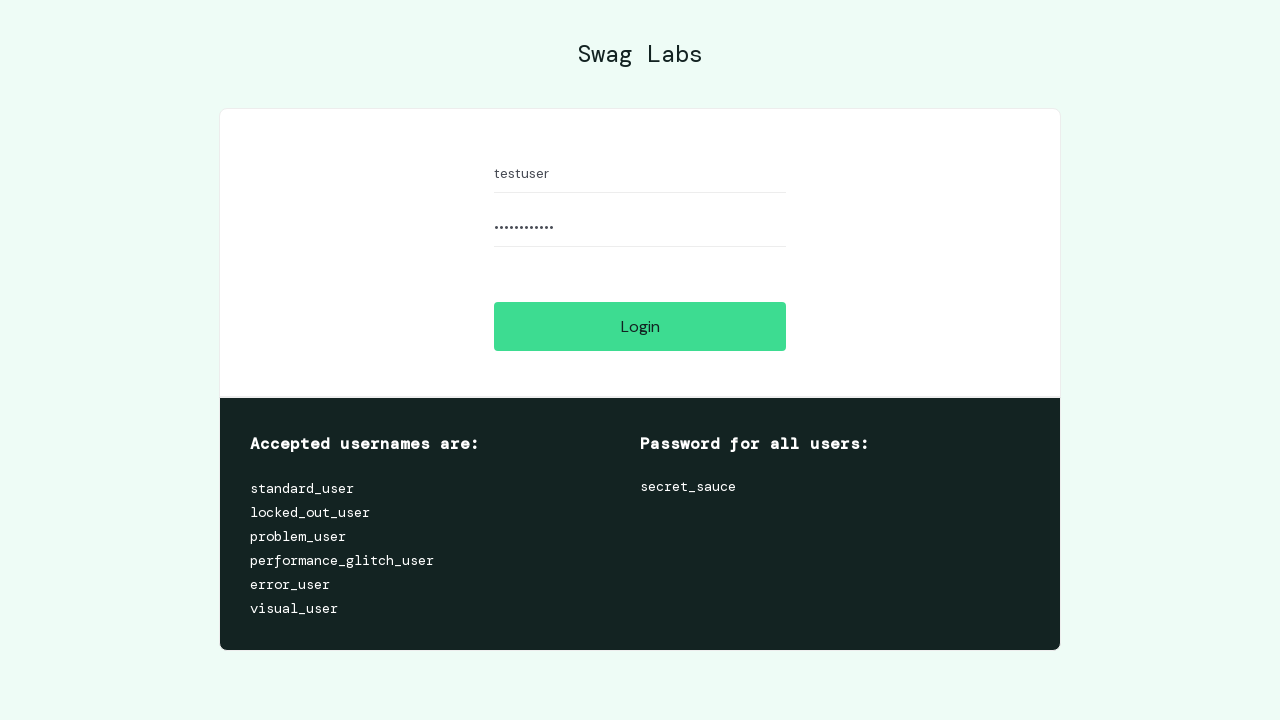

Cleared username field on input[data-test='username']
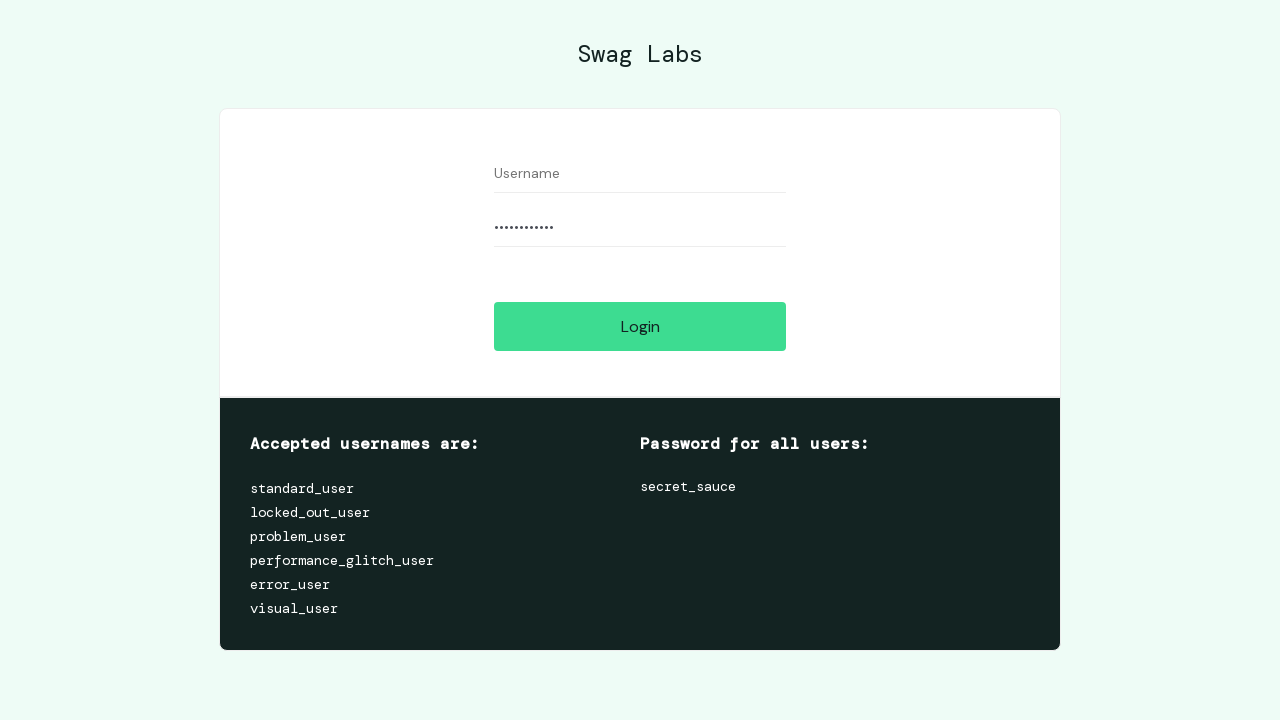

Cleared password field on input[data-test='password']
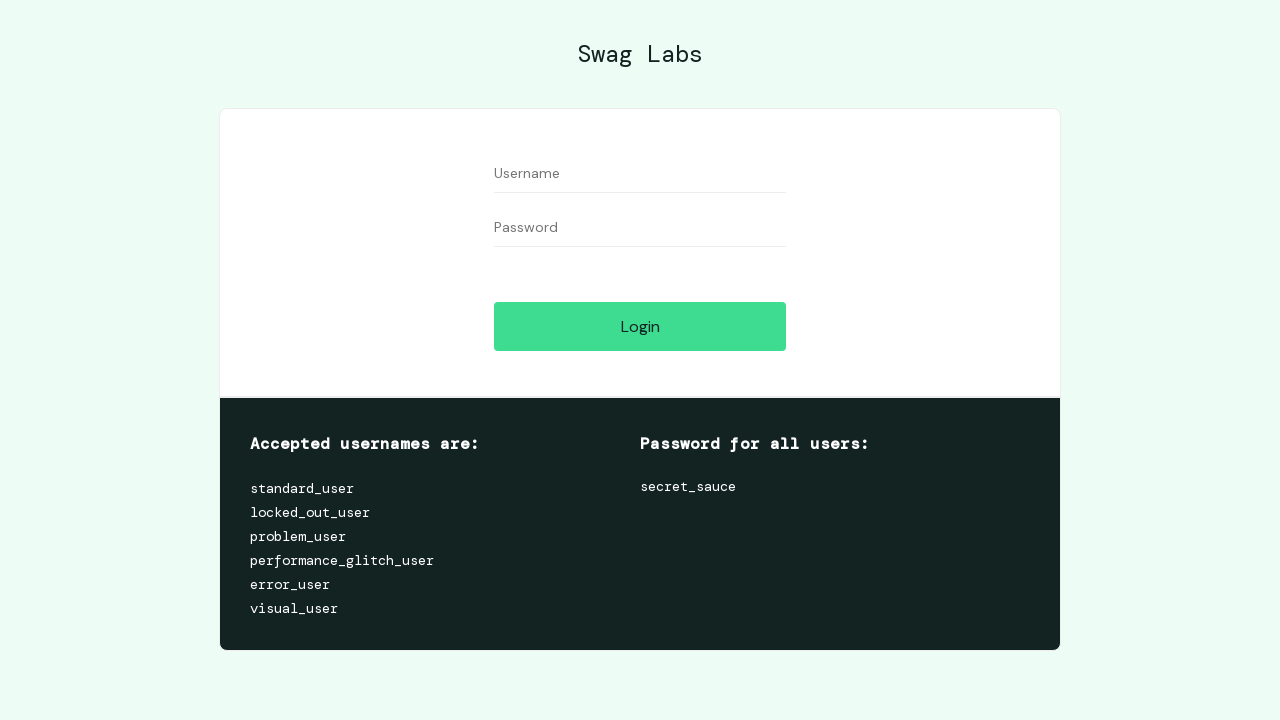

Clicked login button with empty credentials at (640, 326) on input[data-test='login-button']
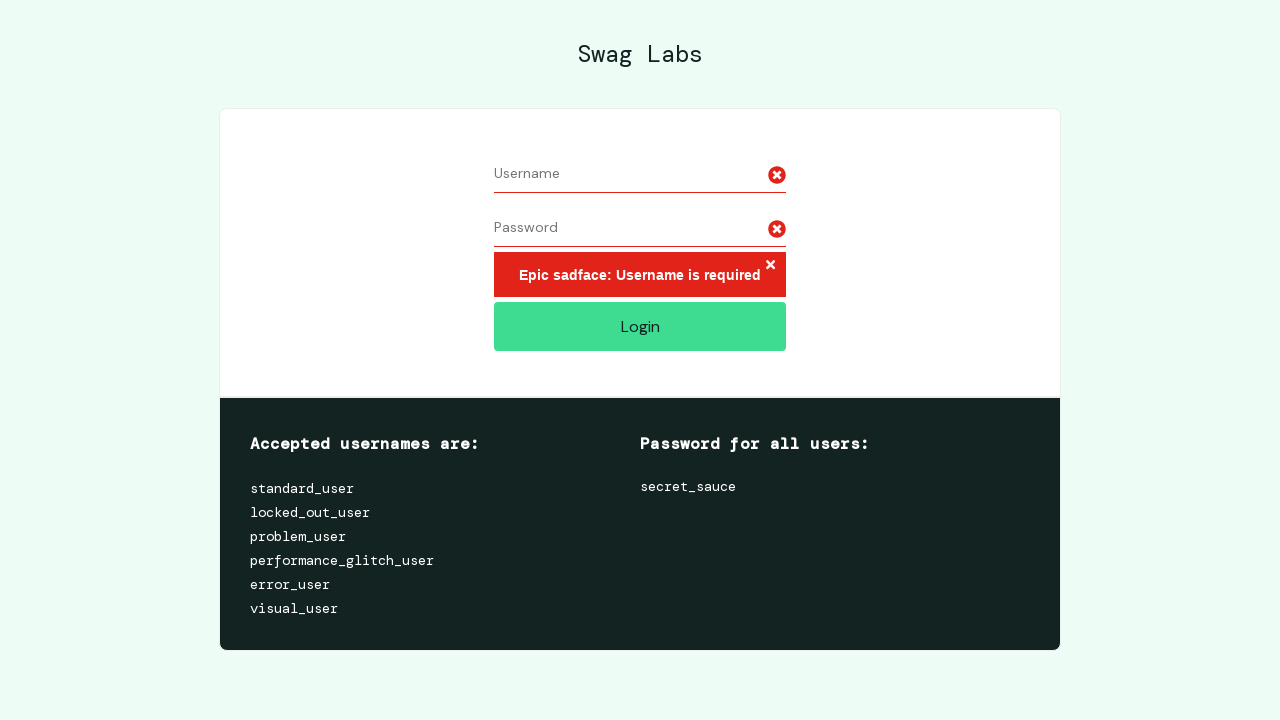

Error message element loaded
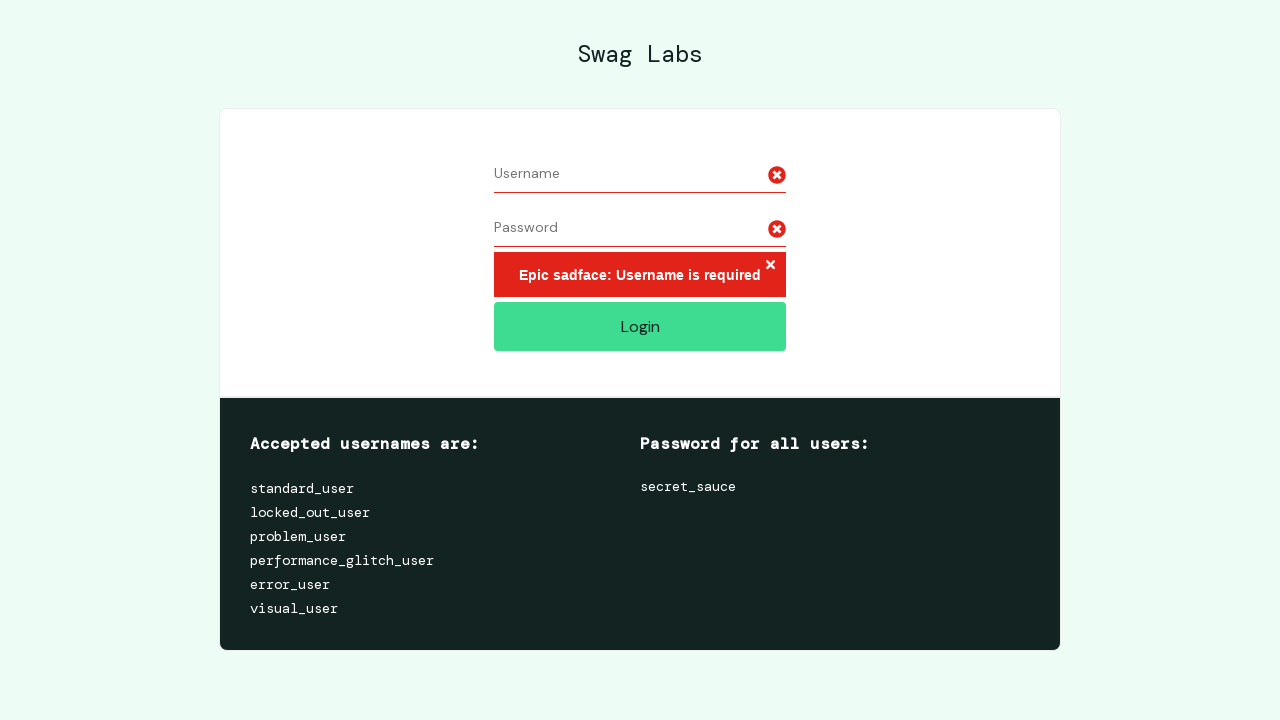

Located error message element
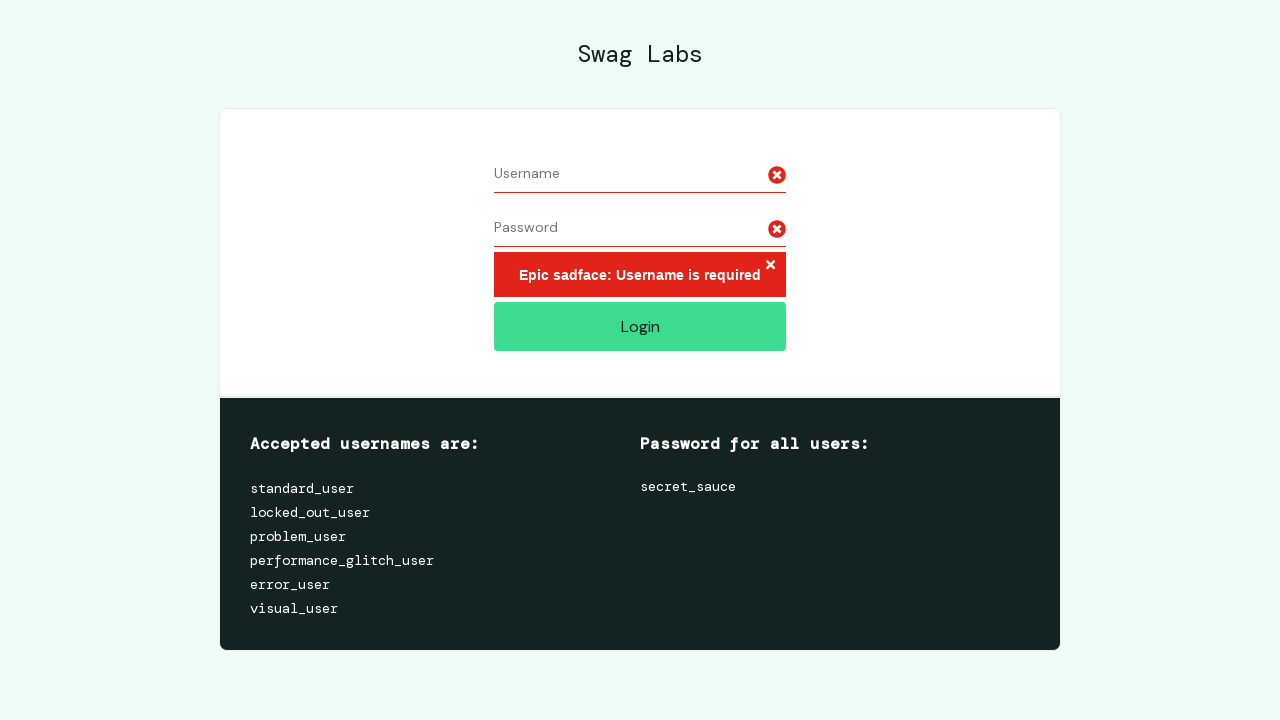

Verified 'Username is required' error message is displayed
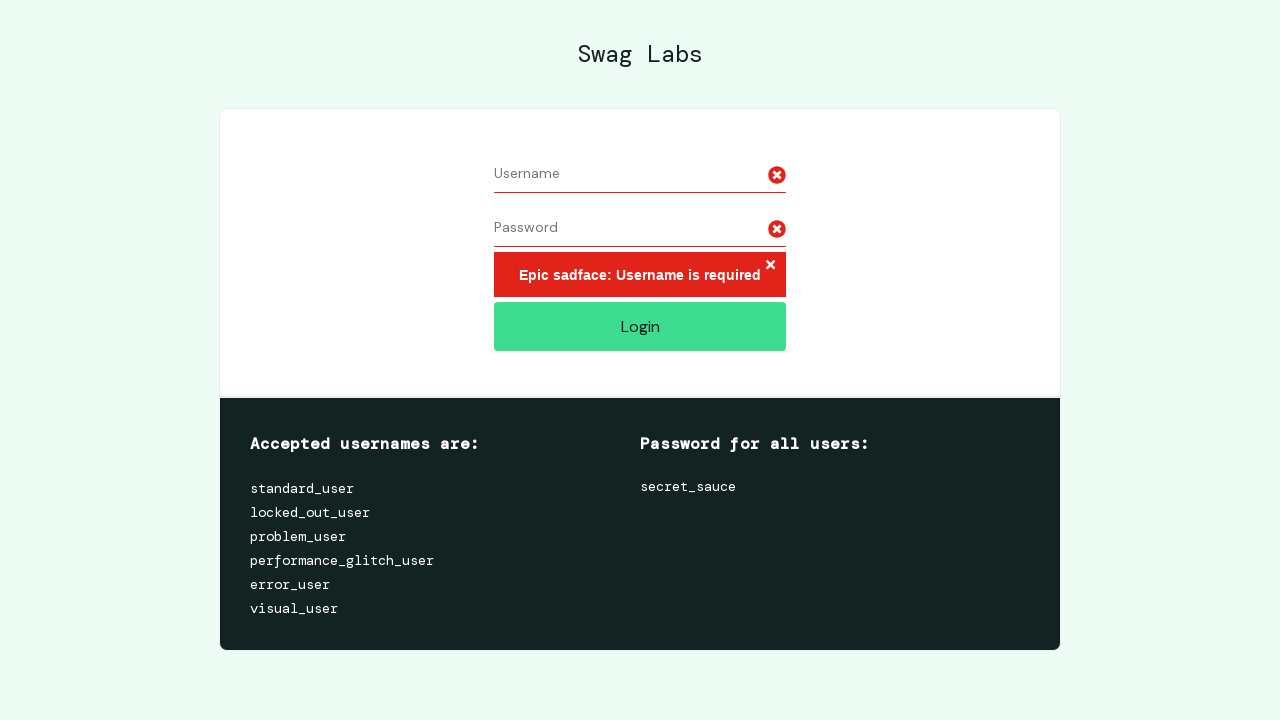

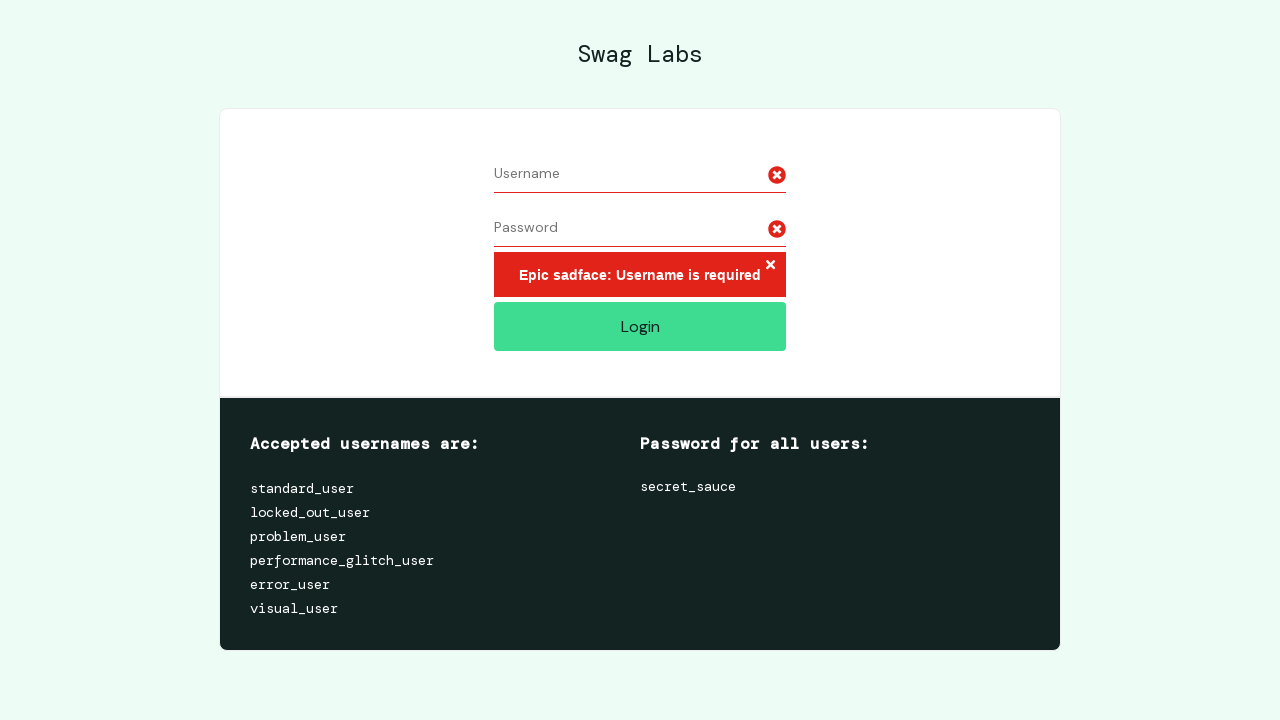